Tests multi-window/tab functionality by opening a new tab, navigating to a second URL, extracting text from a course link, then switching back to the parent window and filling a form field with the extracted text

Starting URL: https://rahulshettyacademy.com/angularpractice/

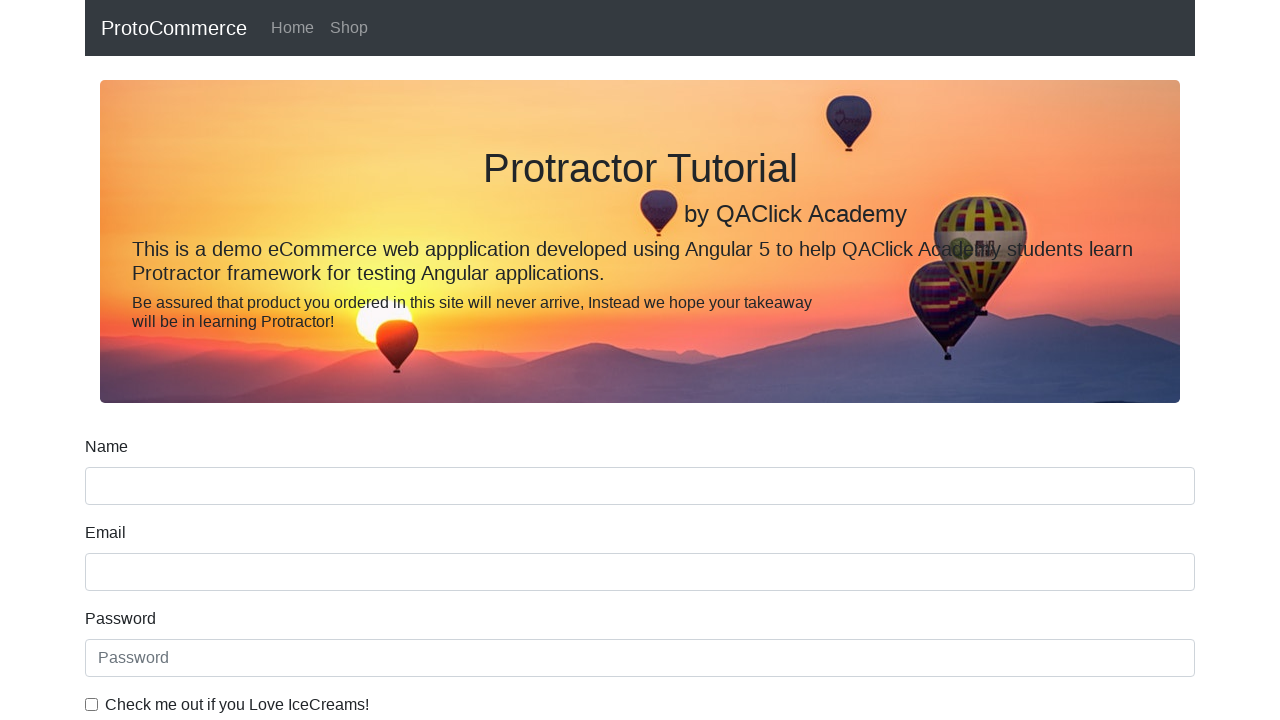

Set viewport size to 1920x1080
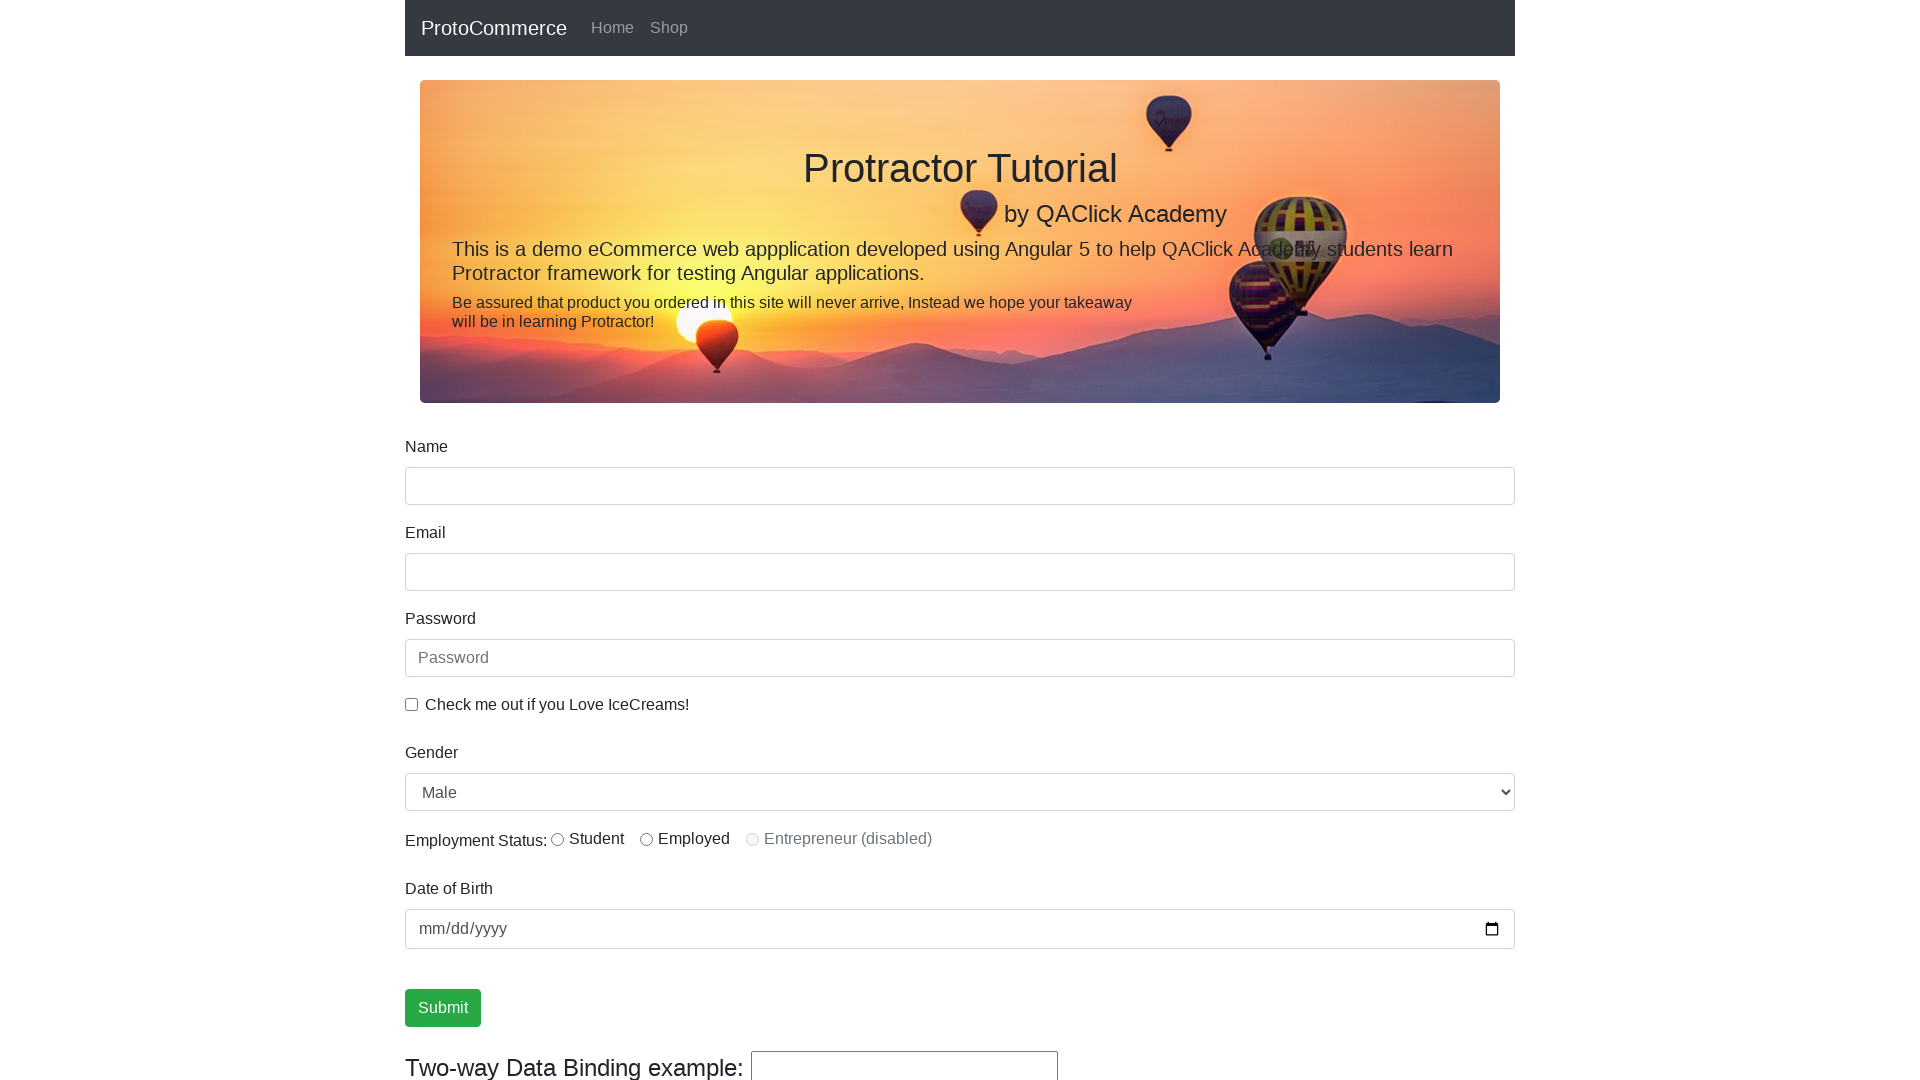

Opened a new tab/page
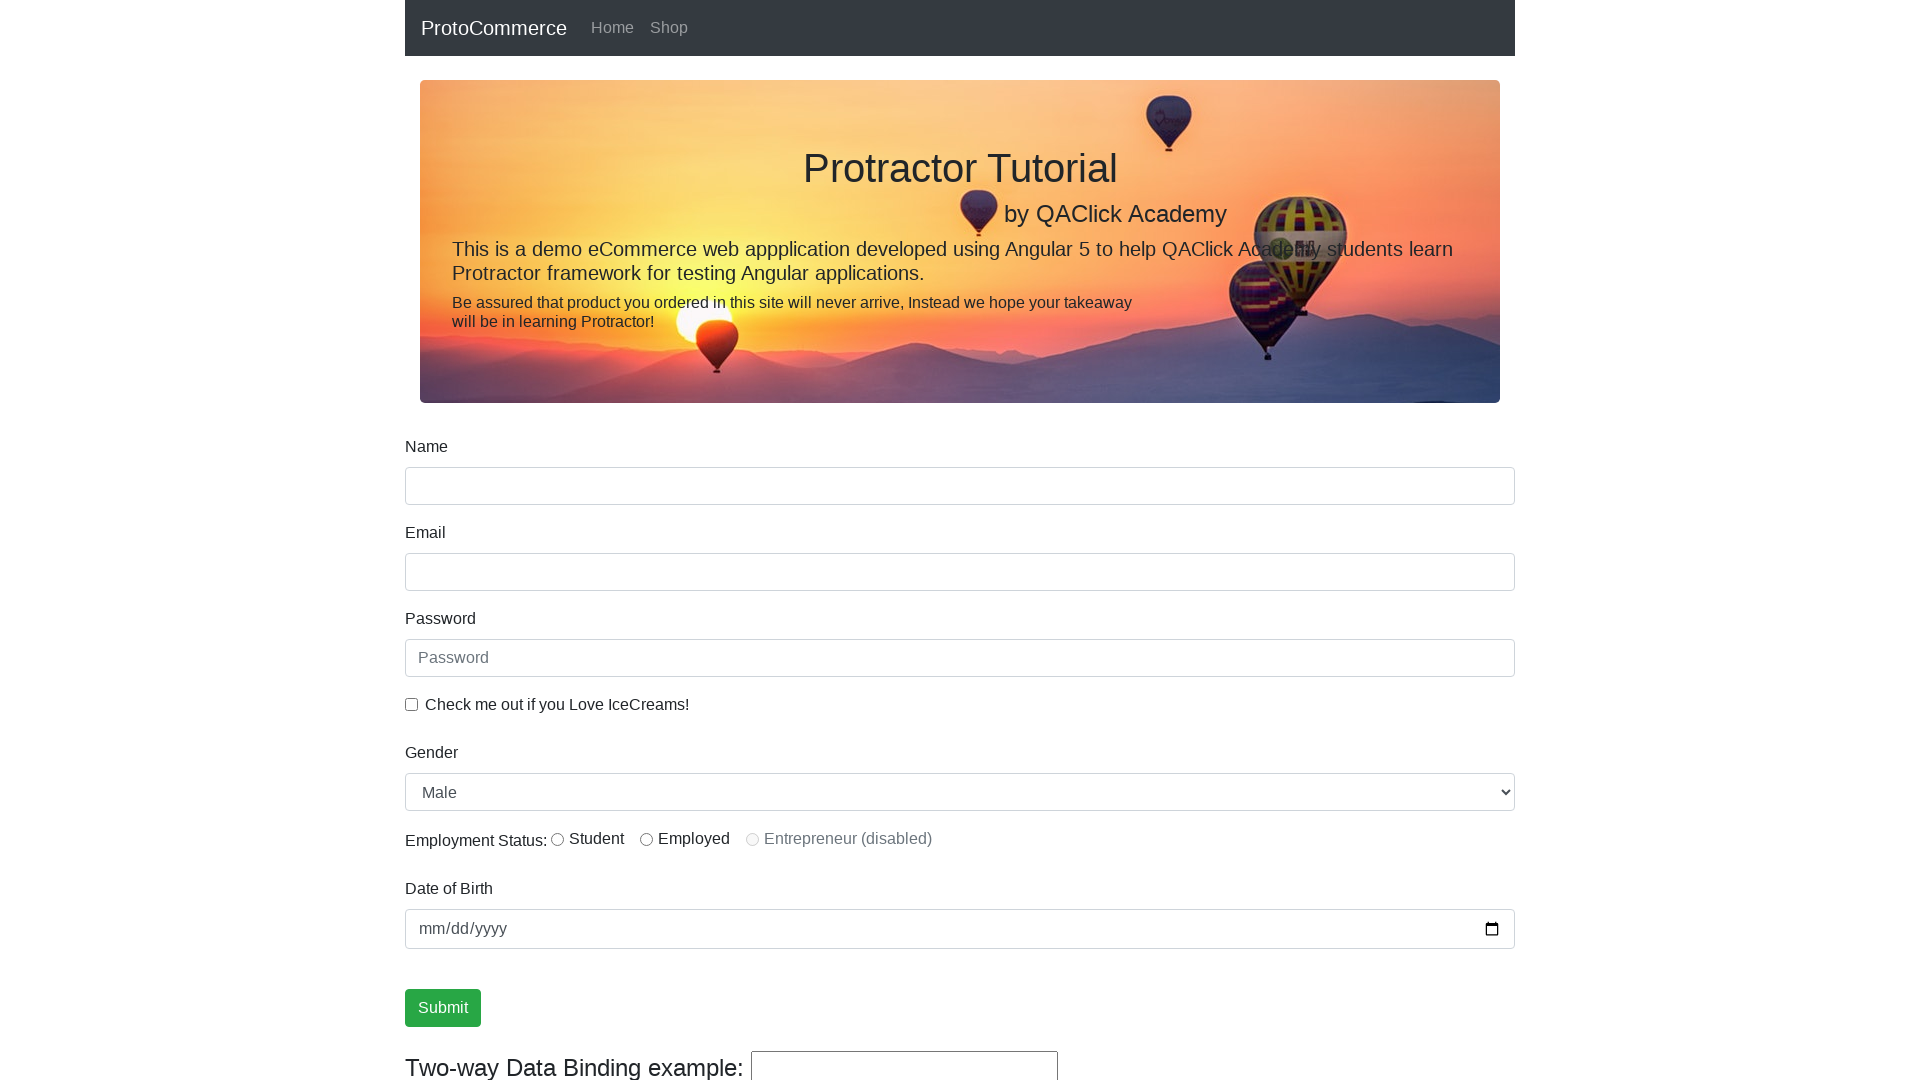

Navigated new tab to https://rahulshettyacademy.com/#/index
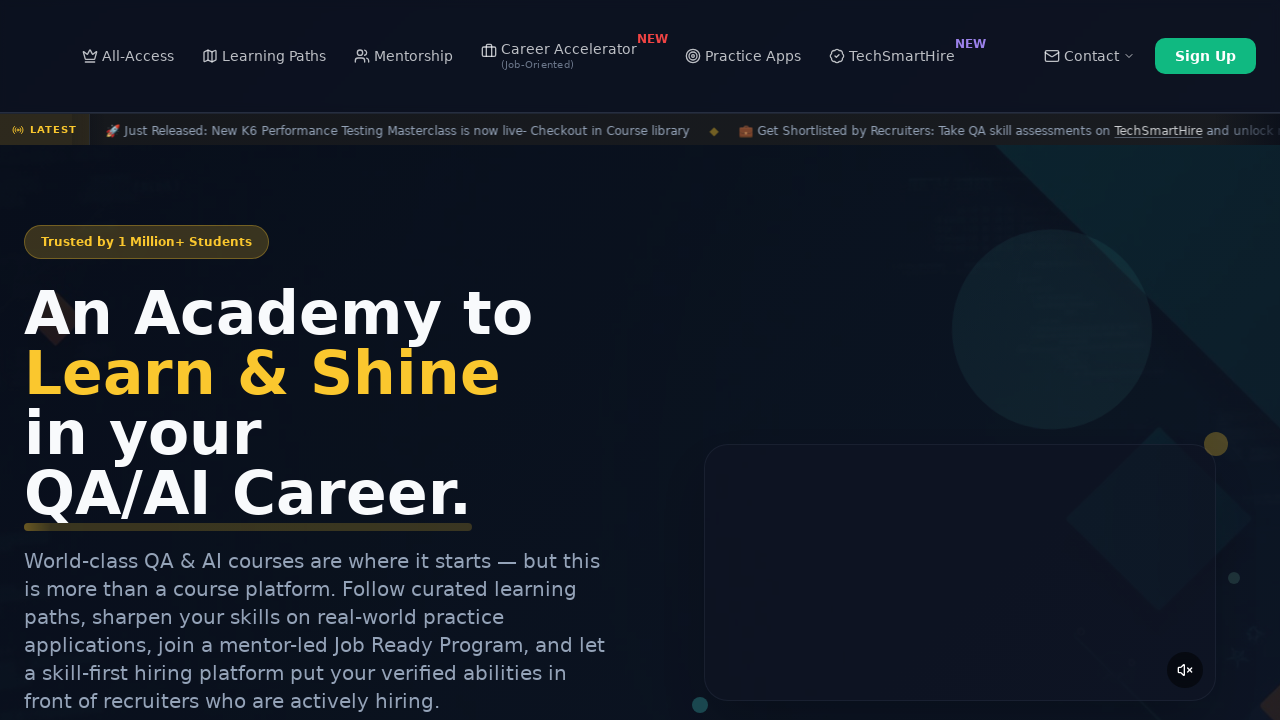

Waited for course links to load in new tab
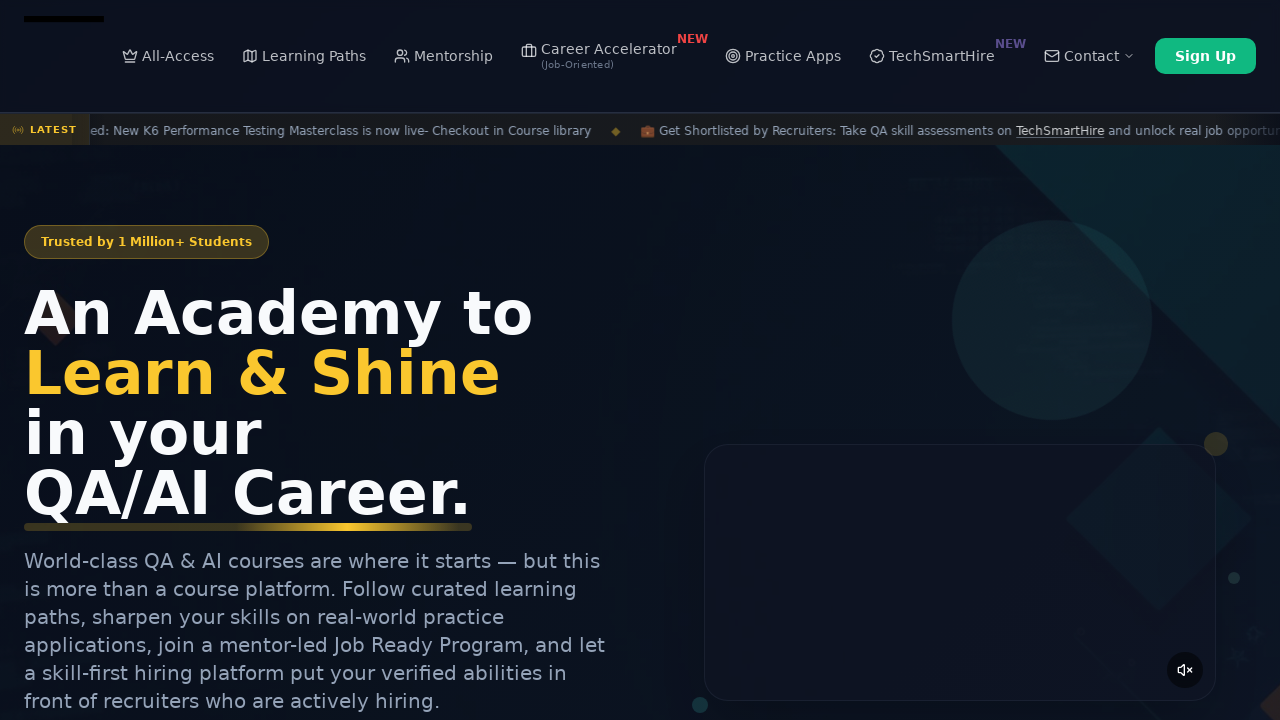

Extracted text from second course link: 'Playwright Testing'
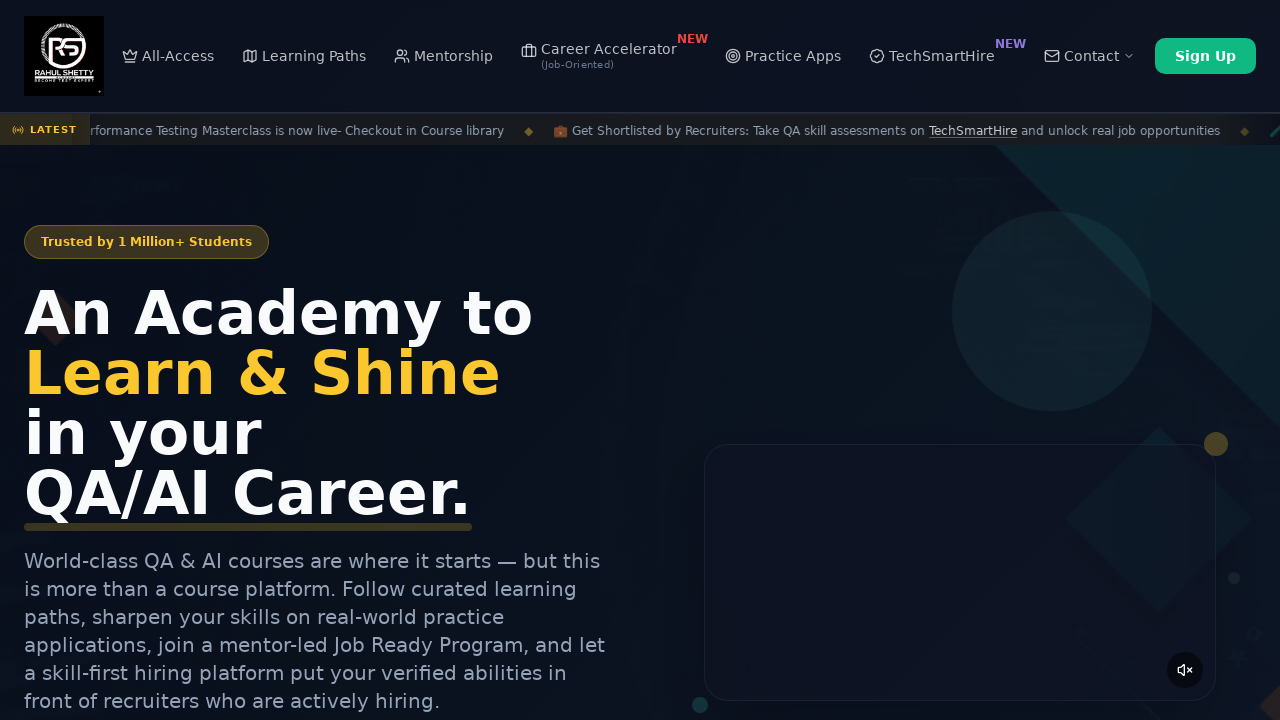

Switched back to parent window
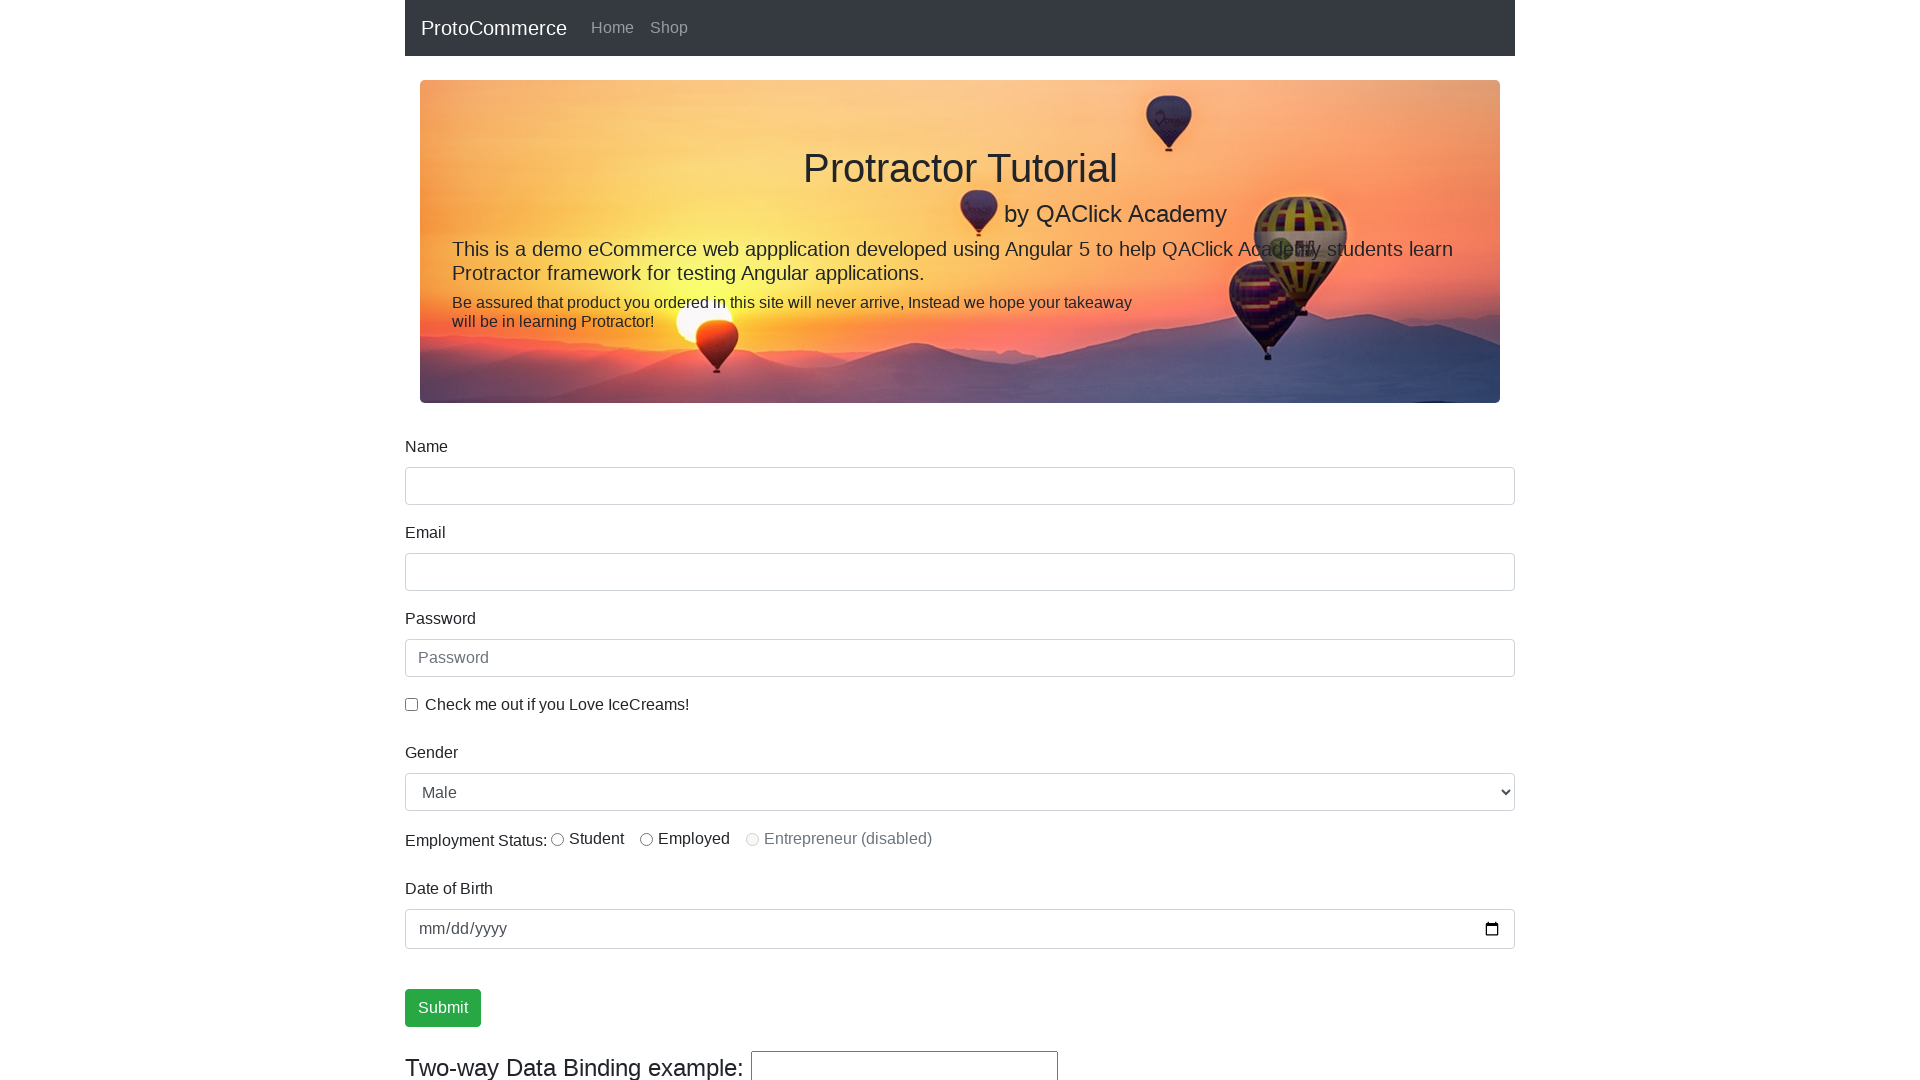

Filled name input field with extracted course text: 'Playwright Testing' on input[name='name']
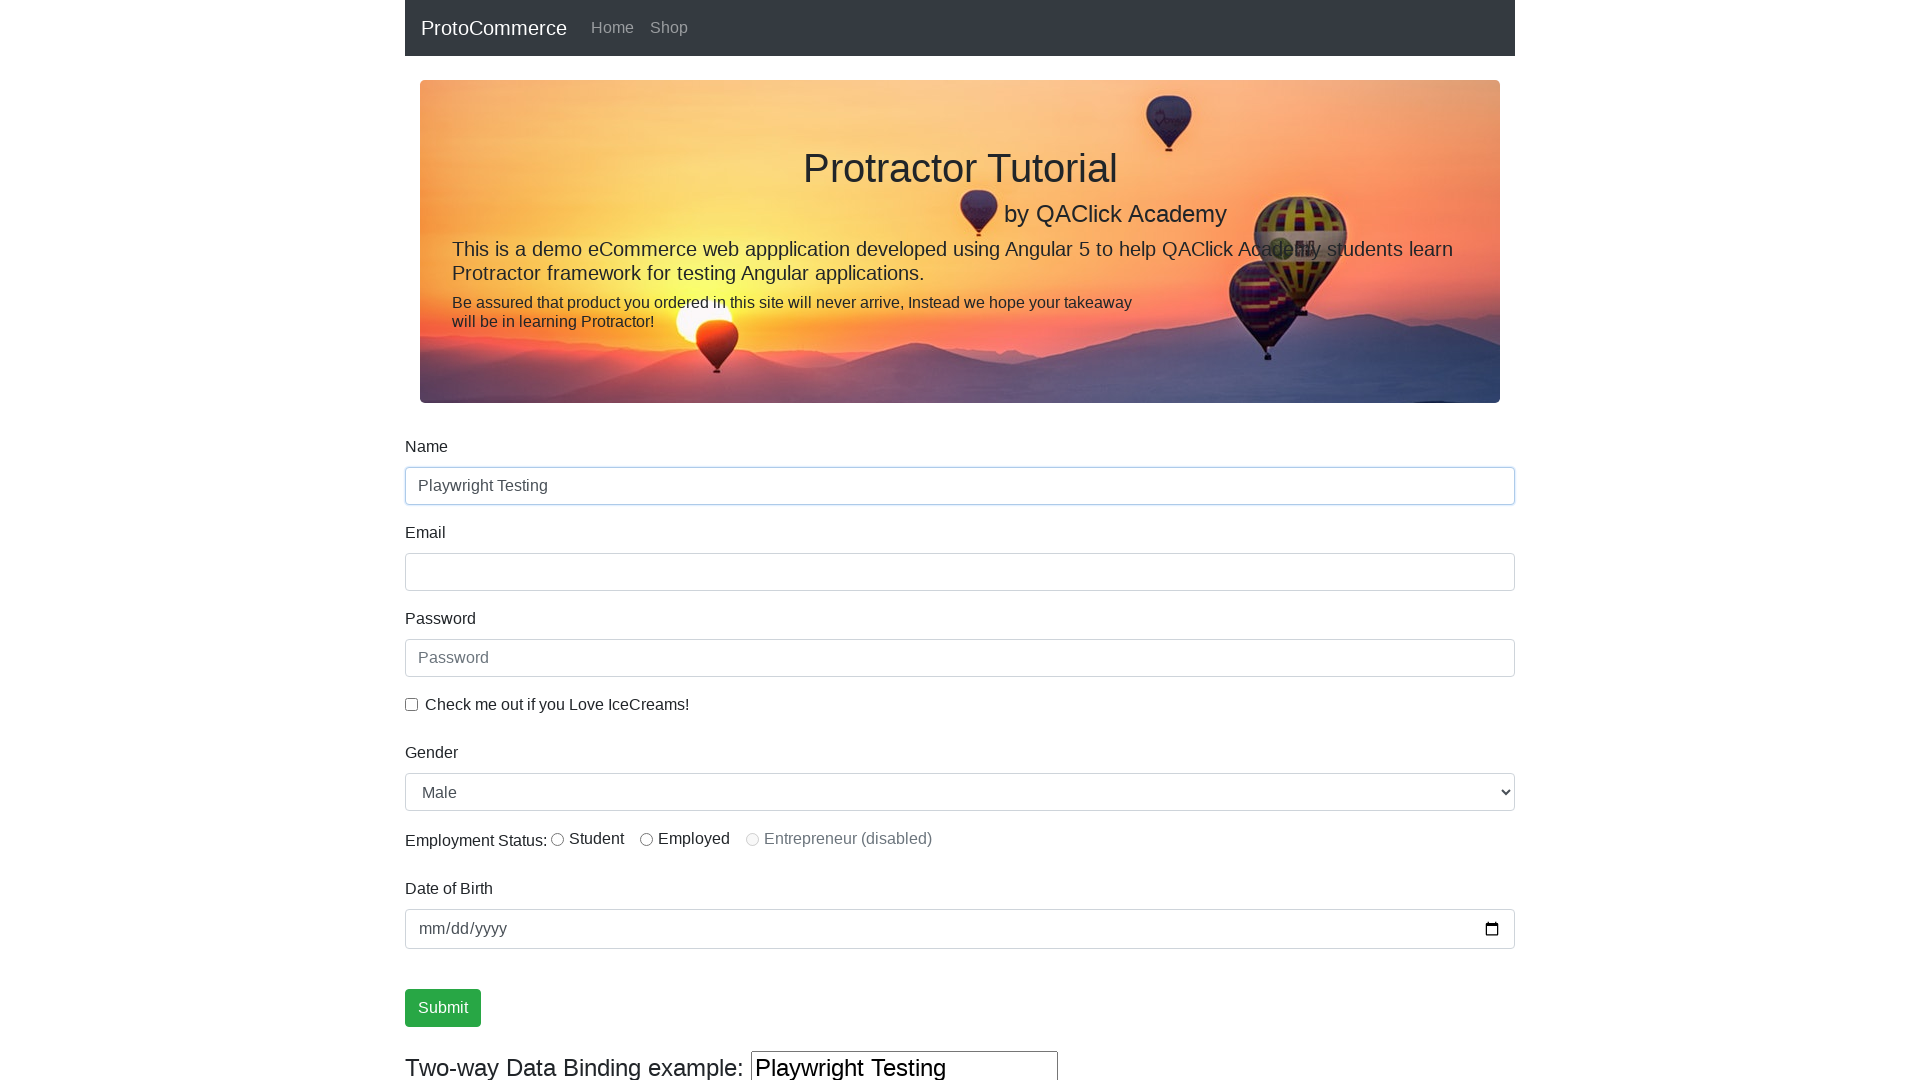

Closed the new tab
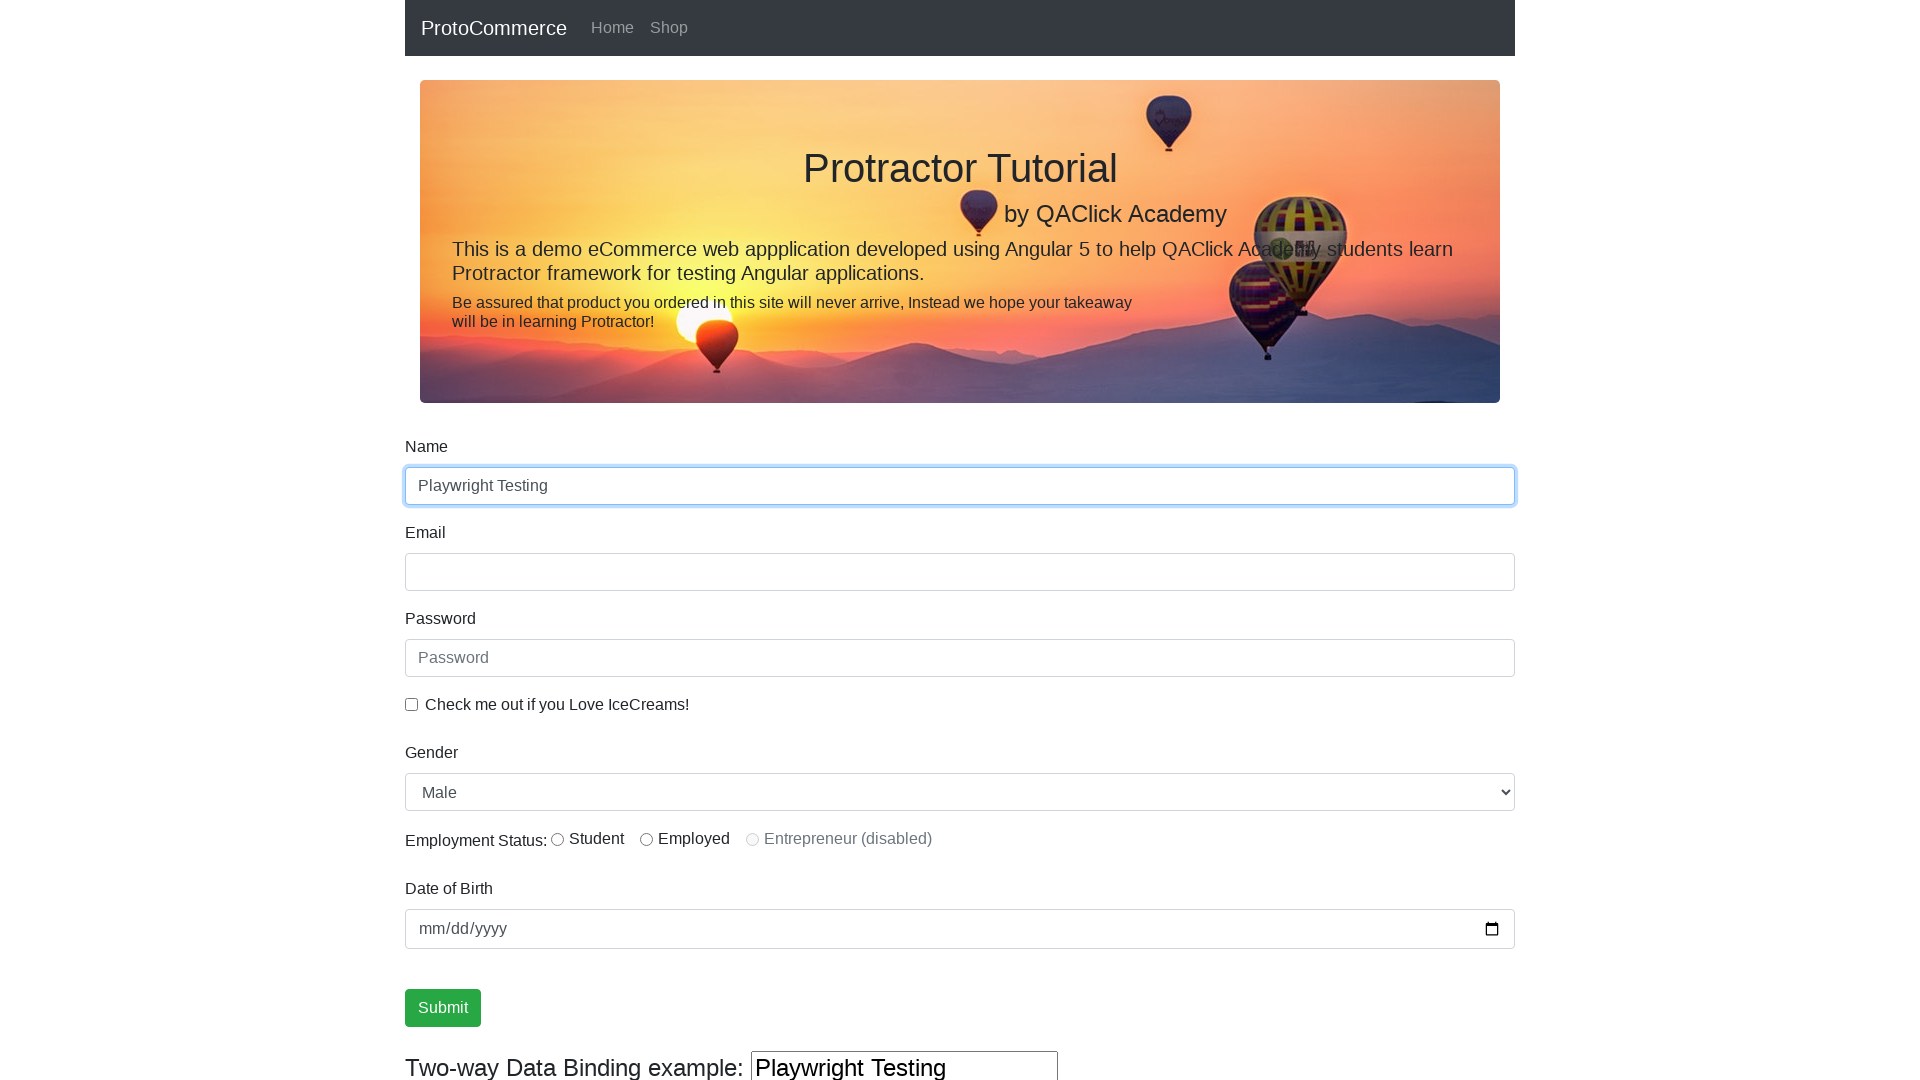

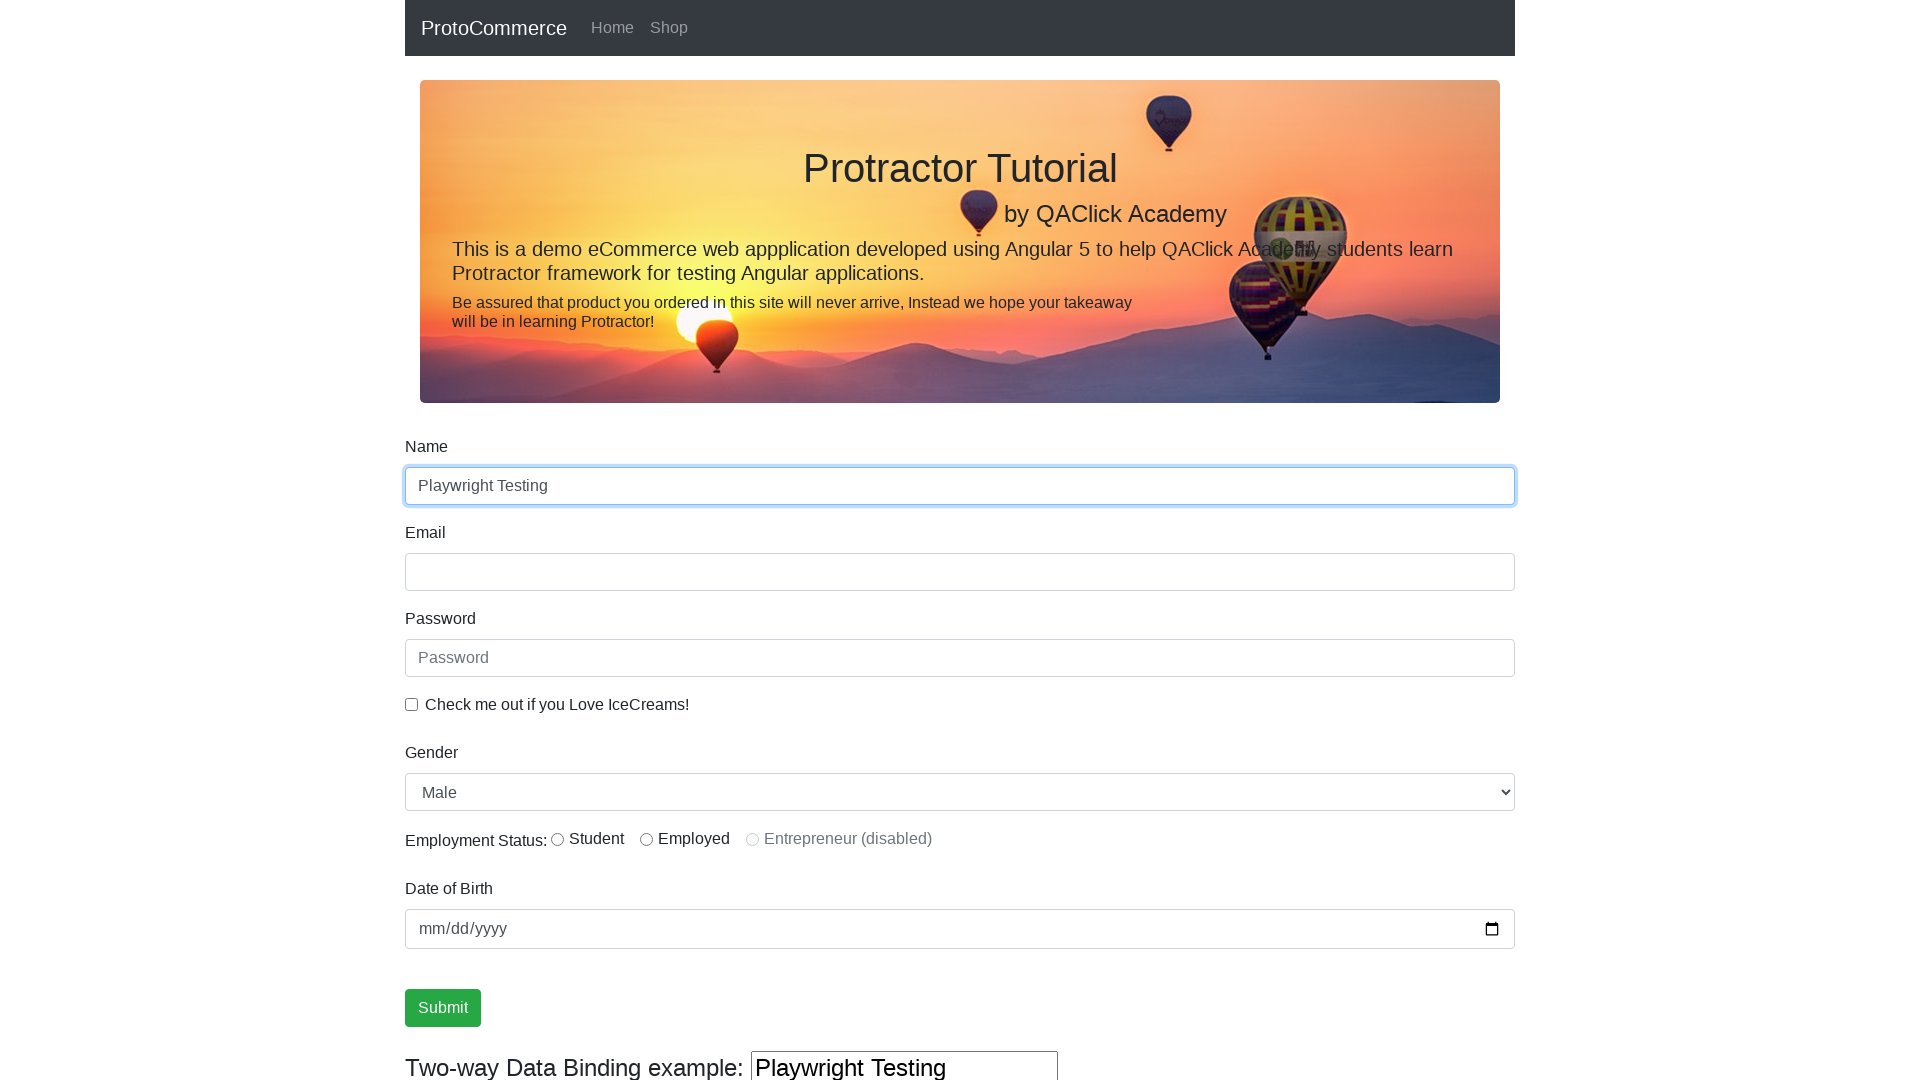